Tests the user registration flow on an e-commerce playground site by filling out the registration form with personal details, agreeing to terms, and submitting to create a new account.

Starting URL: https://ecommerce-playground.lambdatest.io/index.php?route=account/register

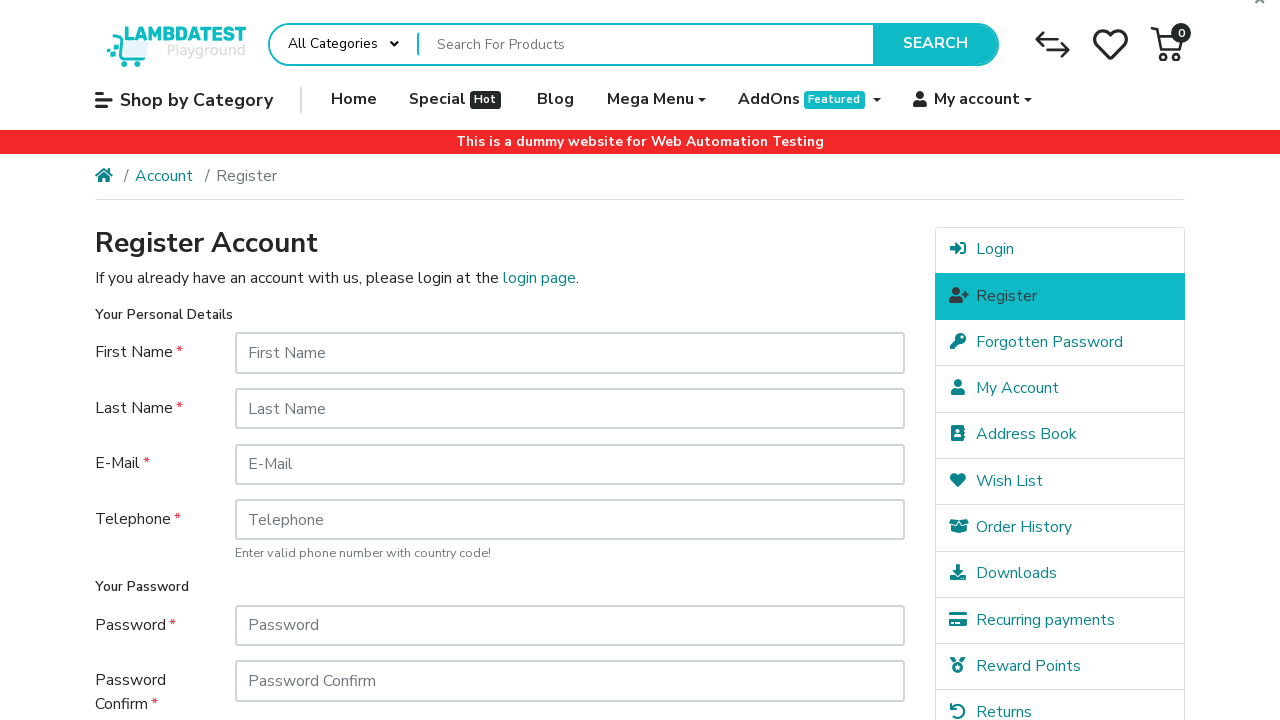

Filled first name field with 'Maria' on #input-firstname
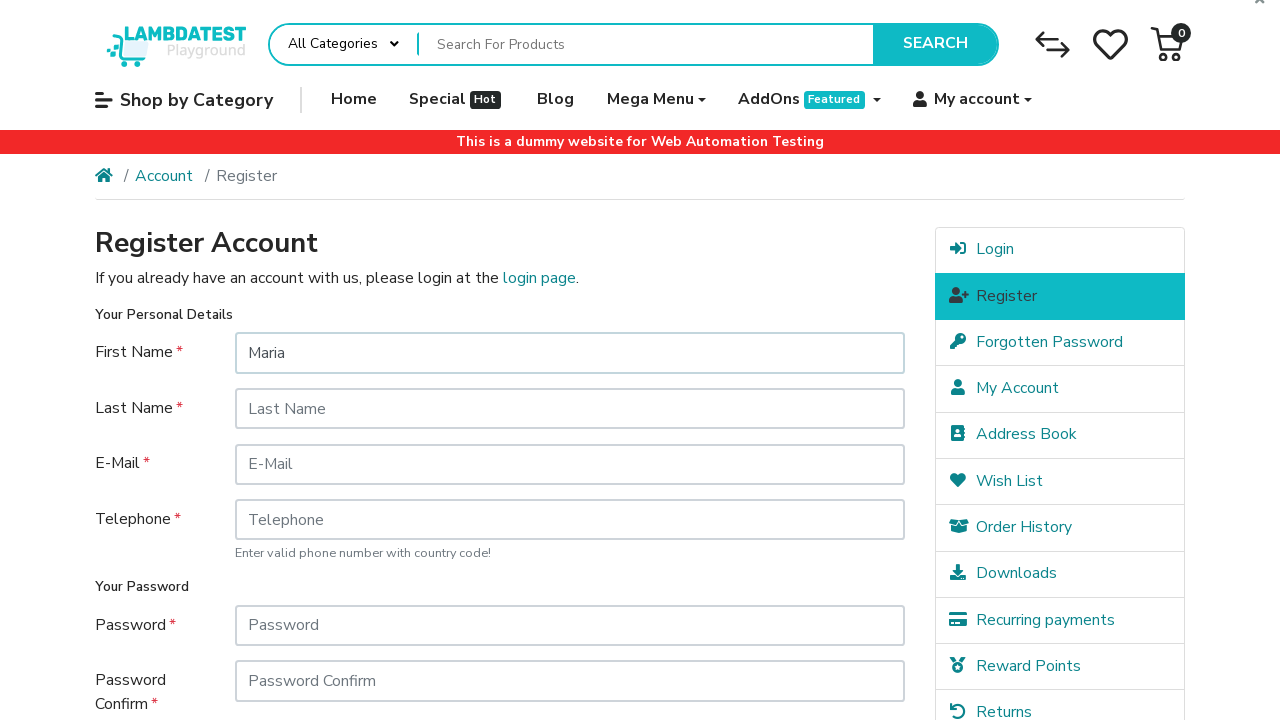

Filled last name field with 'Rodriguez' on #input-lastname
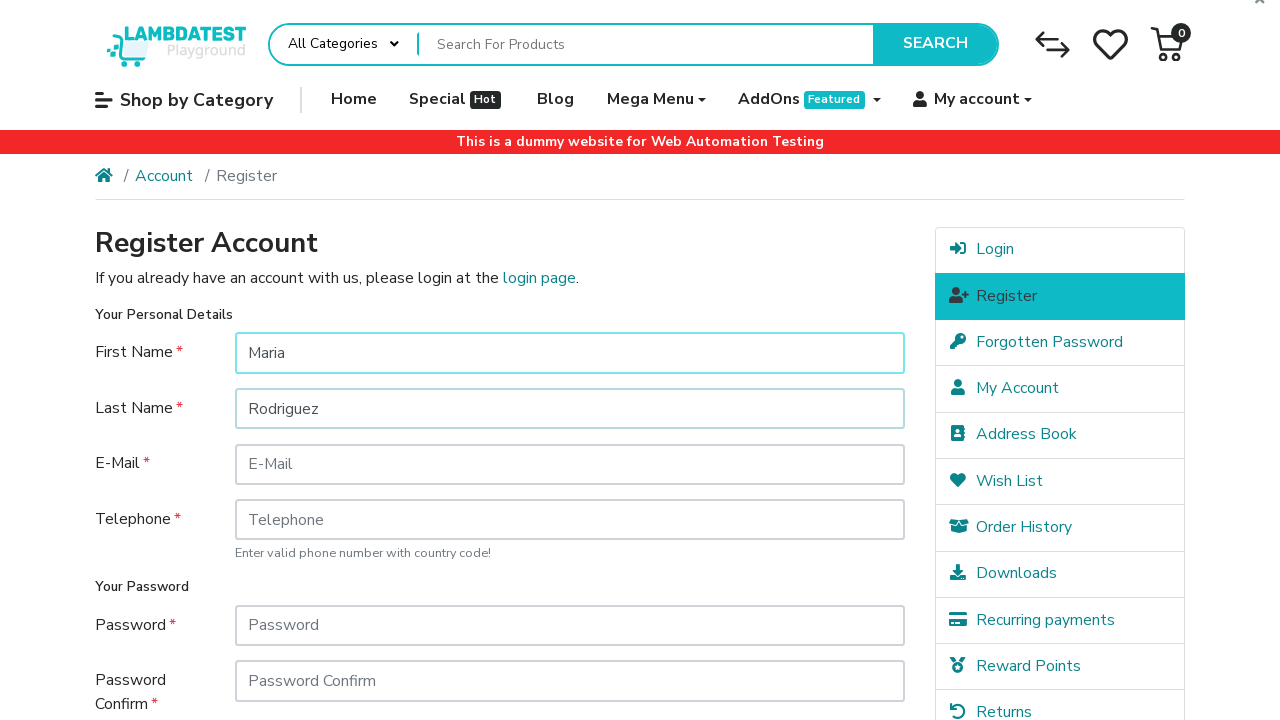

Filled email field with 'maria.test7492@example.com' on #input-email
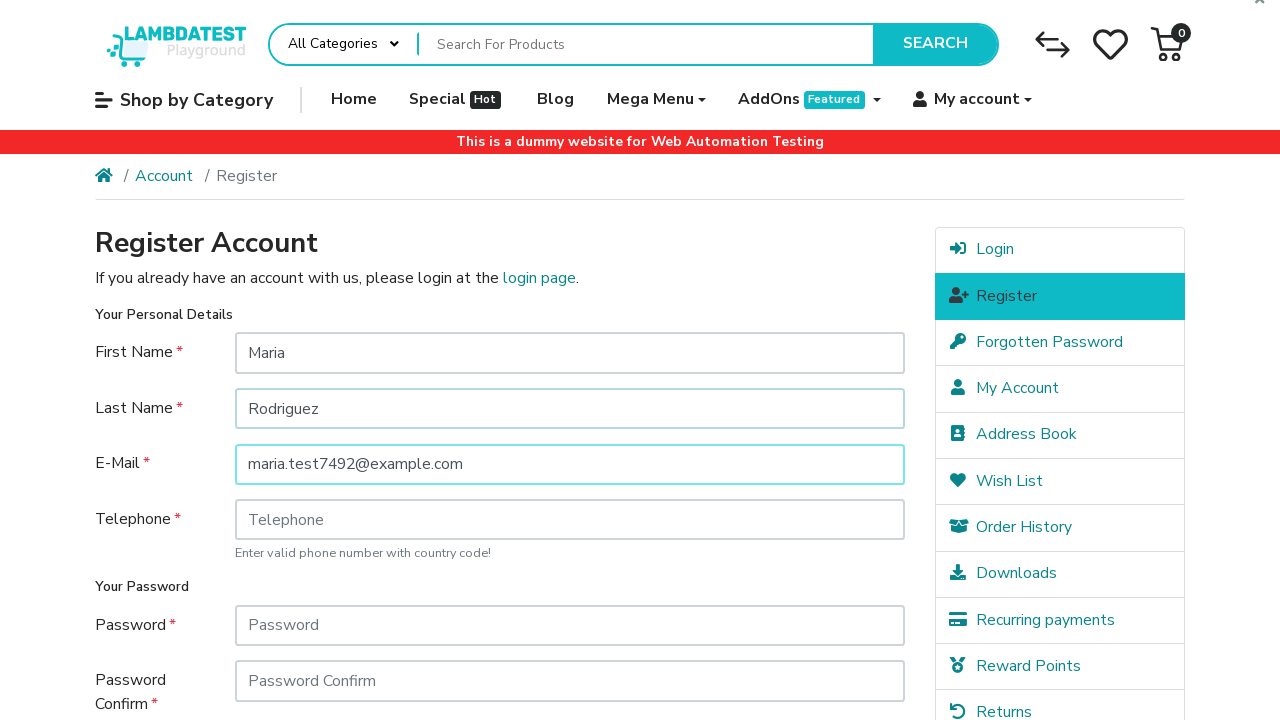

Filled telephone field with '5551234567' on #input-telephone
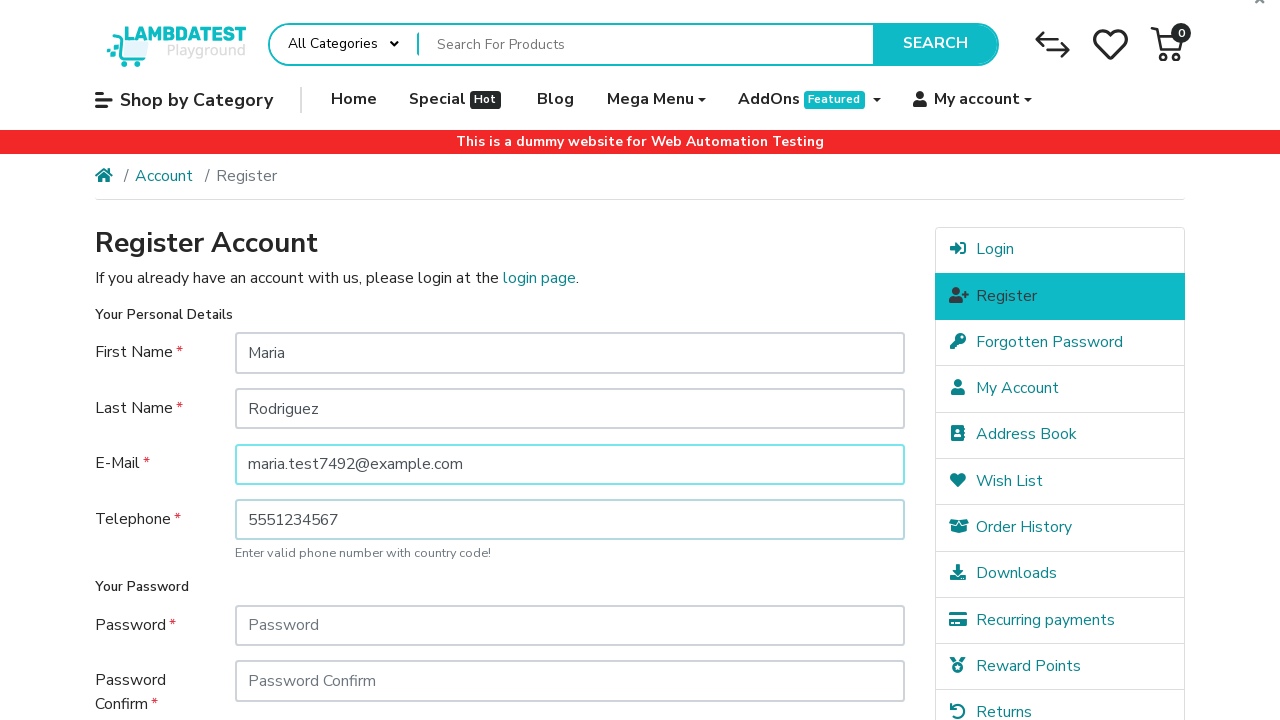

Filled password field with 'SecurePass789' on #input-password
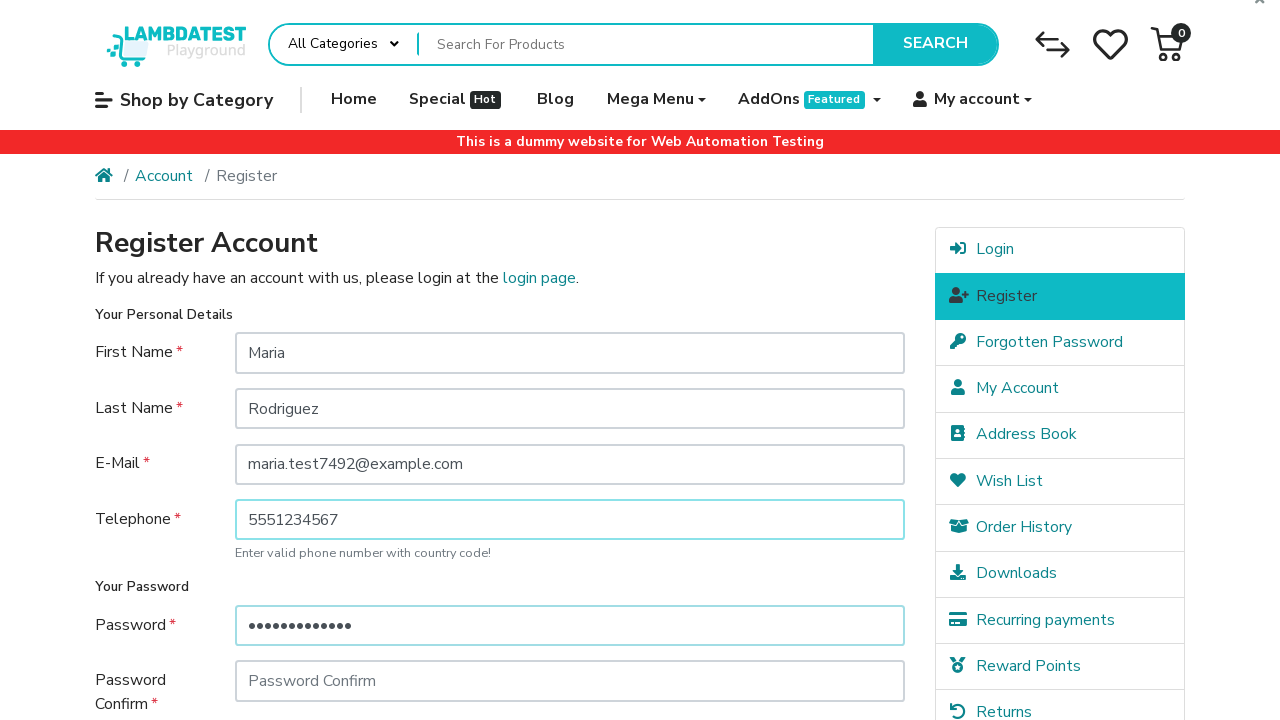

Filled password confirmation field with 'SecurePass789' on #input-confirm
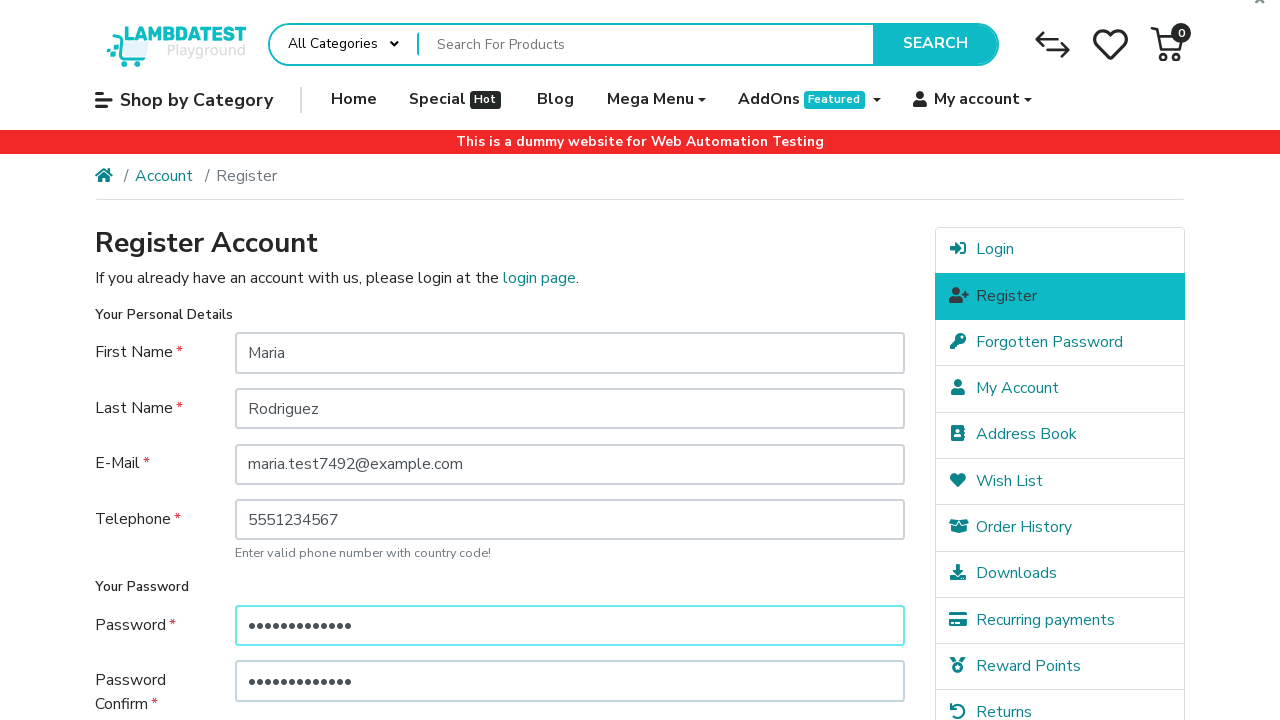

Clicked newsletter subscription checkbox at (274, 514) on xpath=//label[@for='input-newsletter-yes']
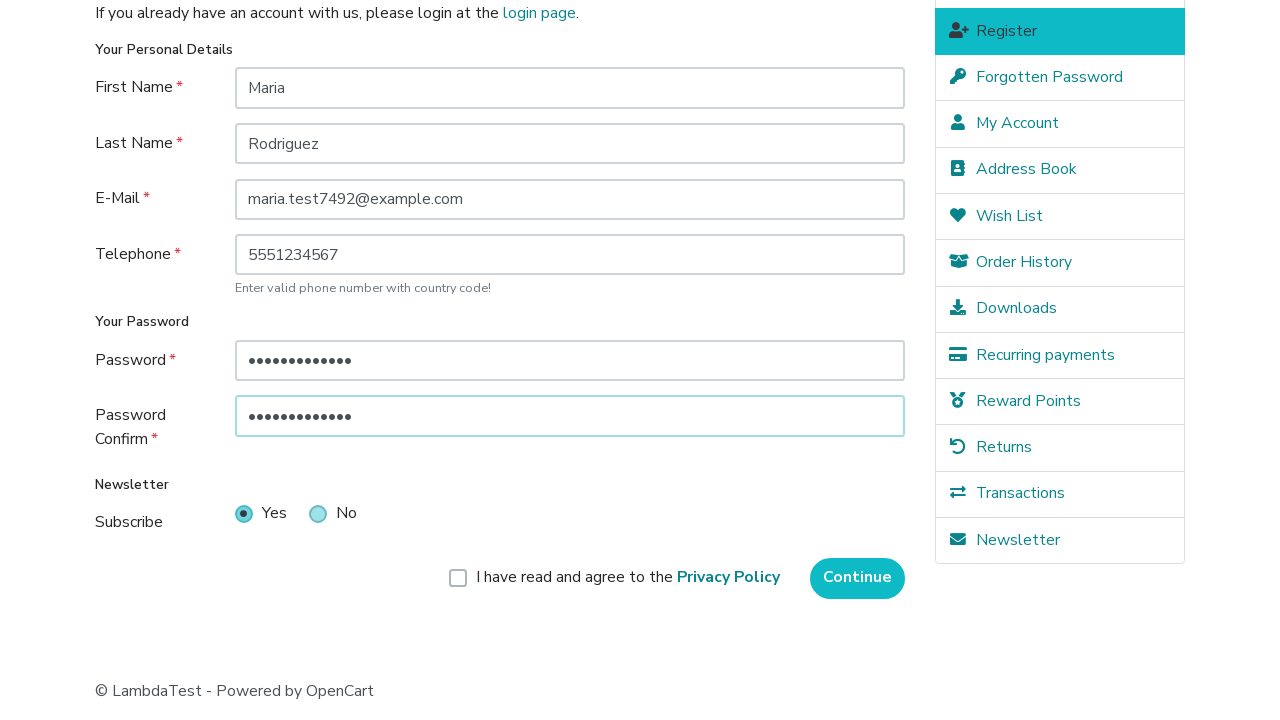

Clicked agree to terms checkbox at (628, 578) on xpath=//label[@for='input-agree']
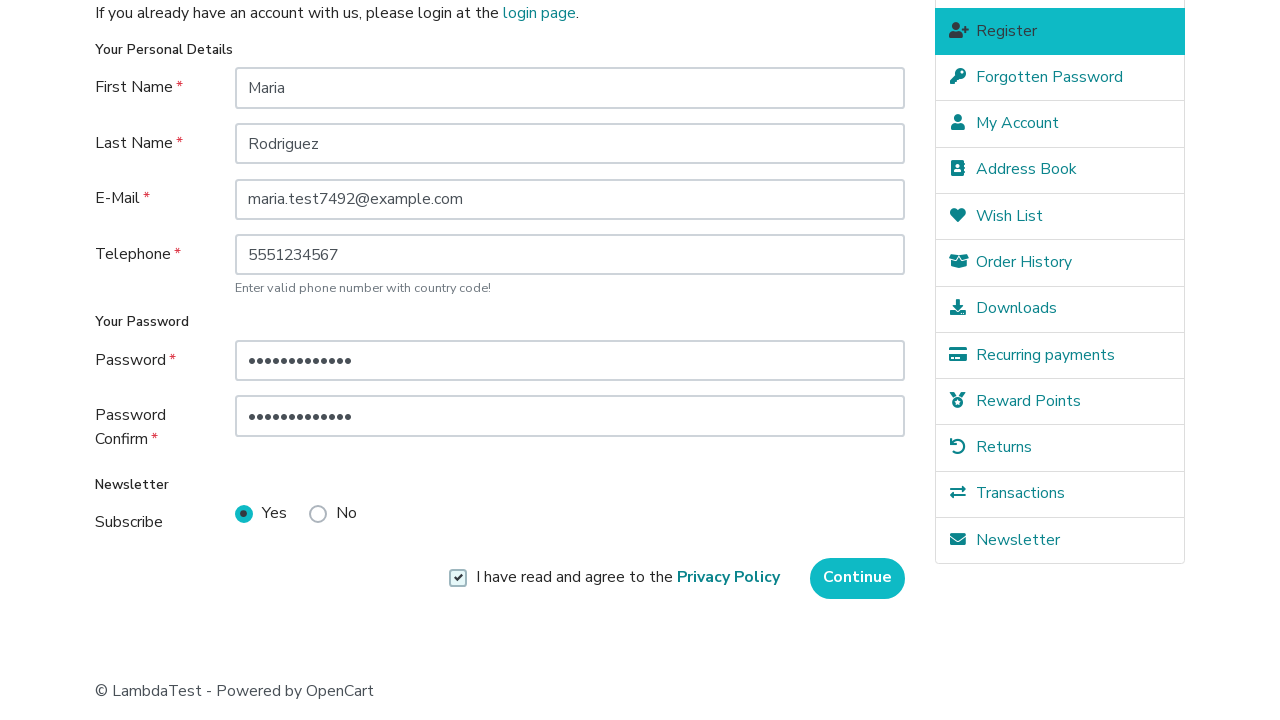

Clicked Continue button to submit registration form at (858, 578) on xpath=//input[@value='Continue']
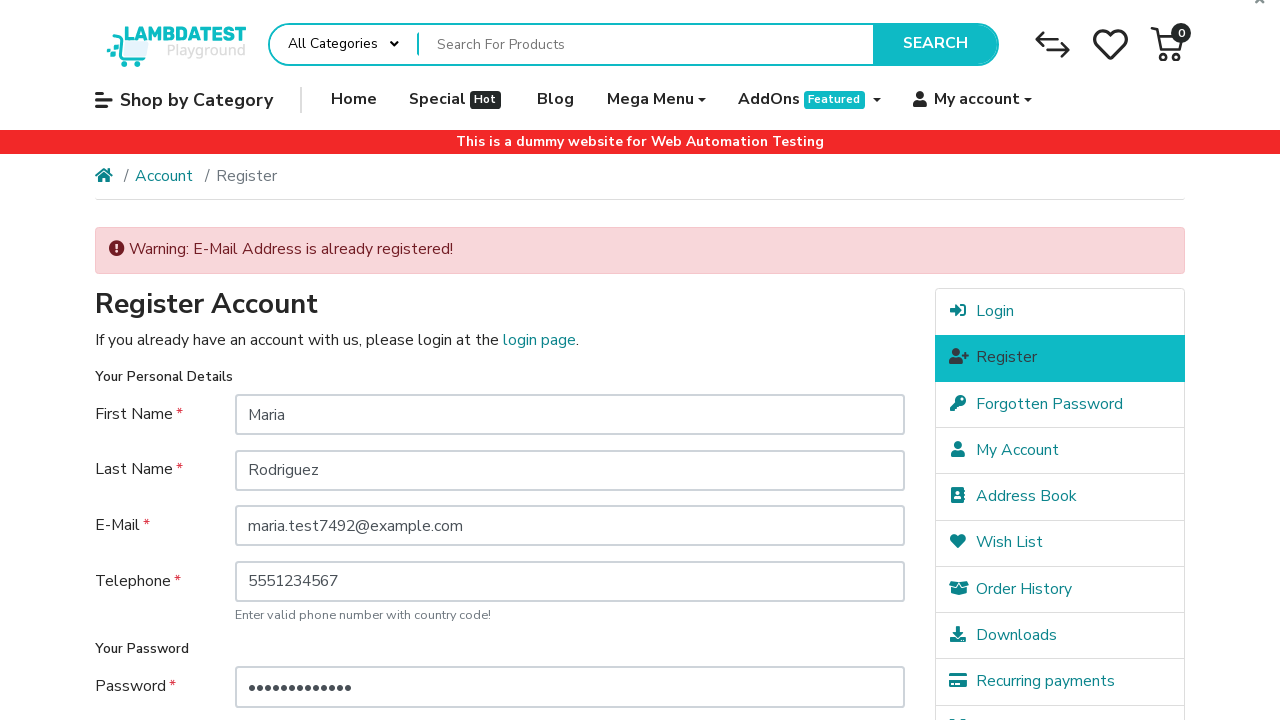

Waited for confirmation page to load (networkidle)
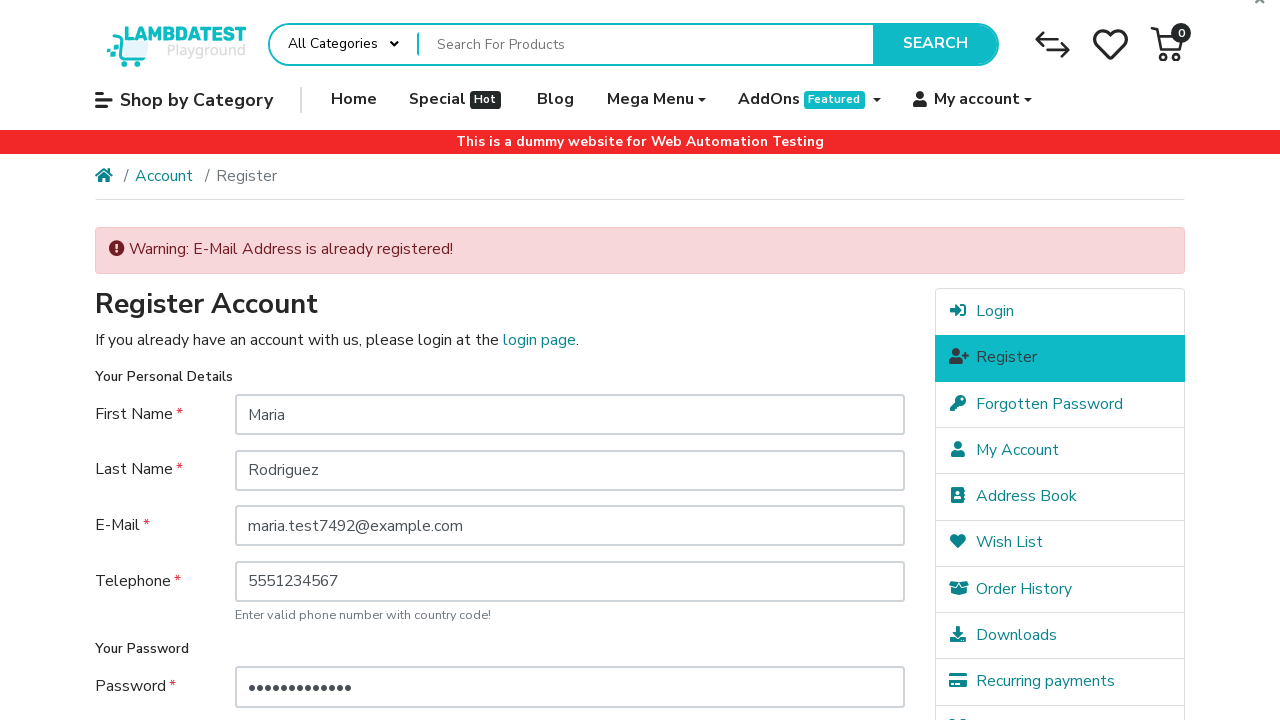

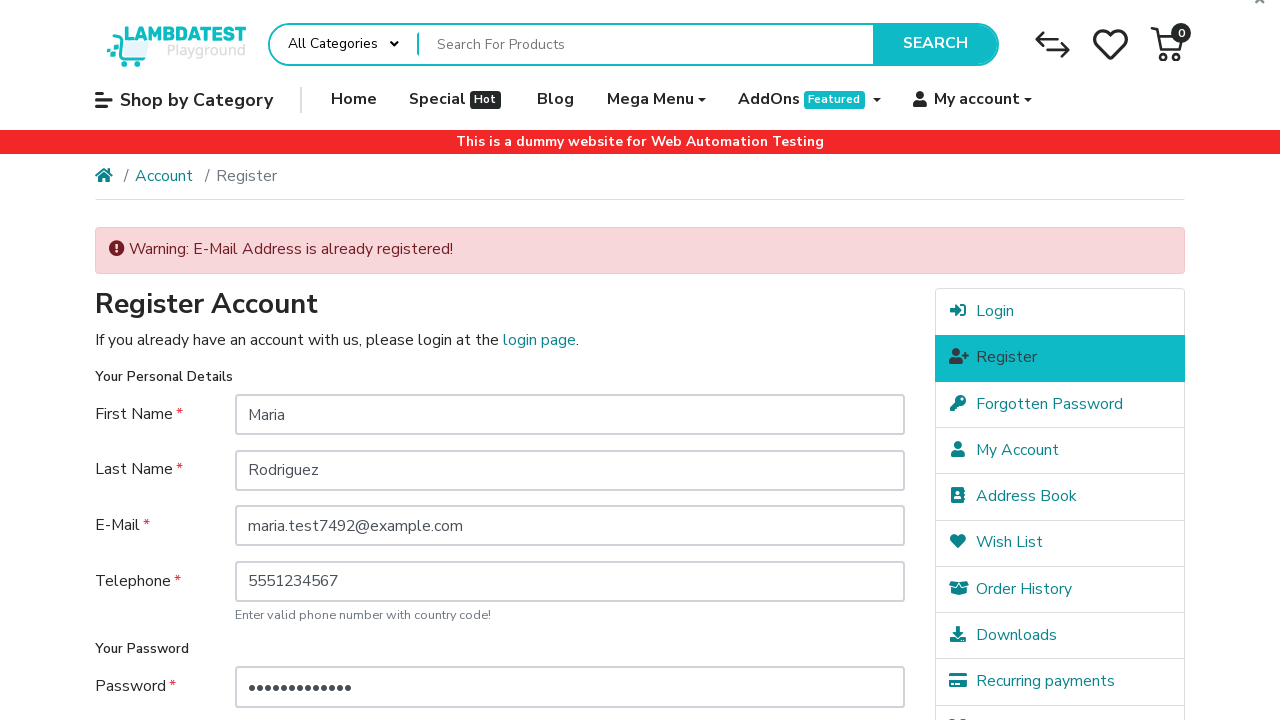